Tests form interactions including clicking a radio button, using autocomplete with keyboard navigation, and selecting an option from a dropdown menu.

Starting URL: https://www.rahulshettyacademy.com/AutomationPractice/

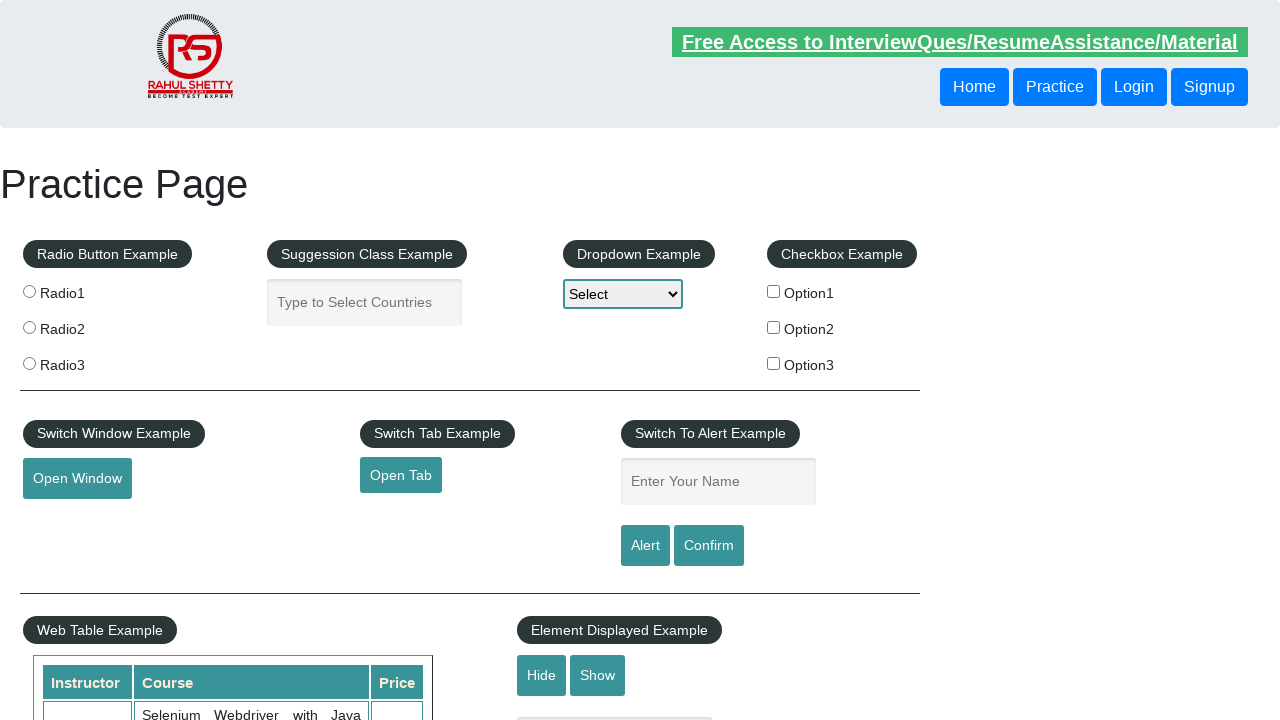

Clicked radio button with value 'radio2' at (29, 327) on input[value='radio2']
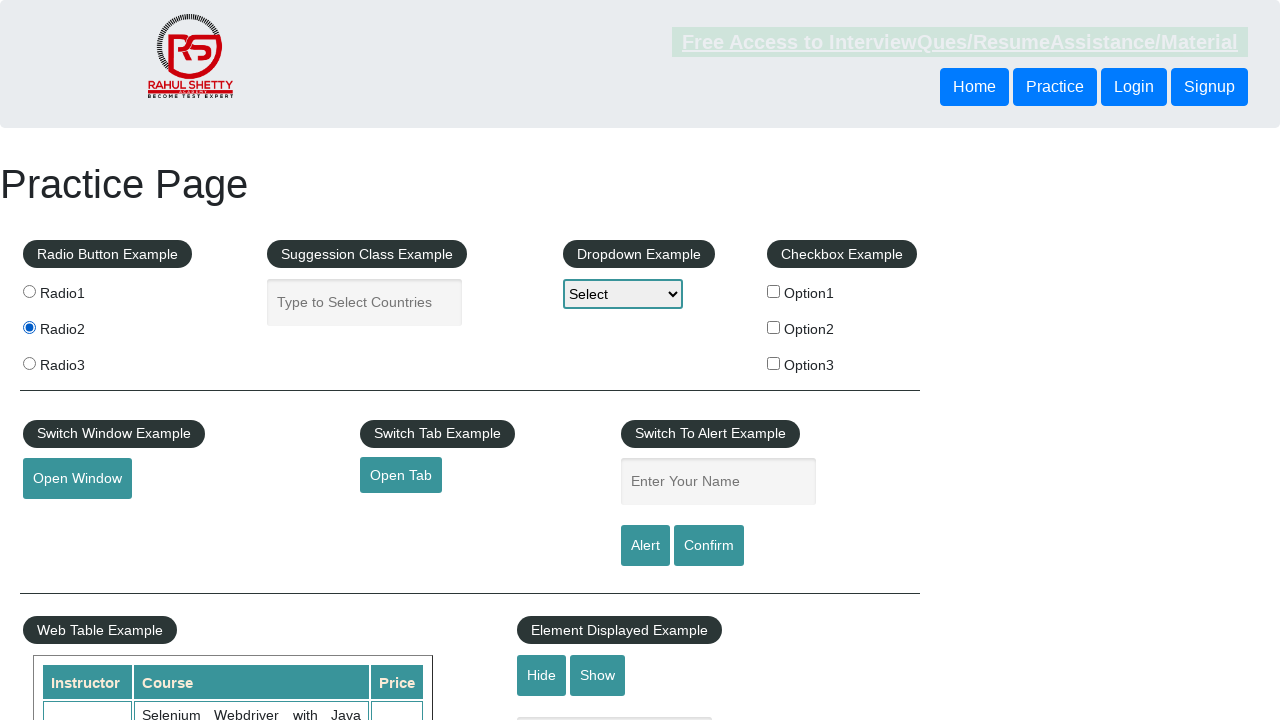

Filled autocomplete field with 'new' on #autocomplete
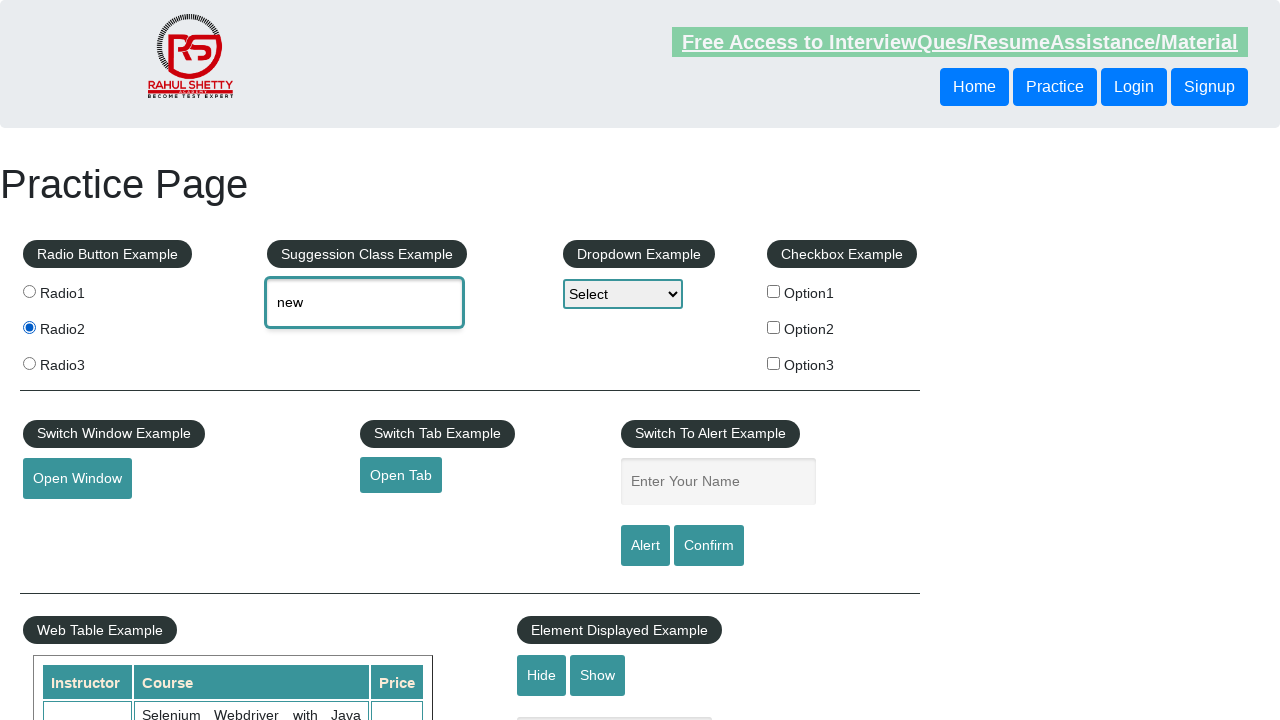

Pressed ArrowDown to navigate autocomplete dropdown on #autocomplete
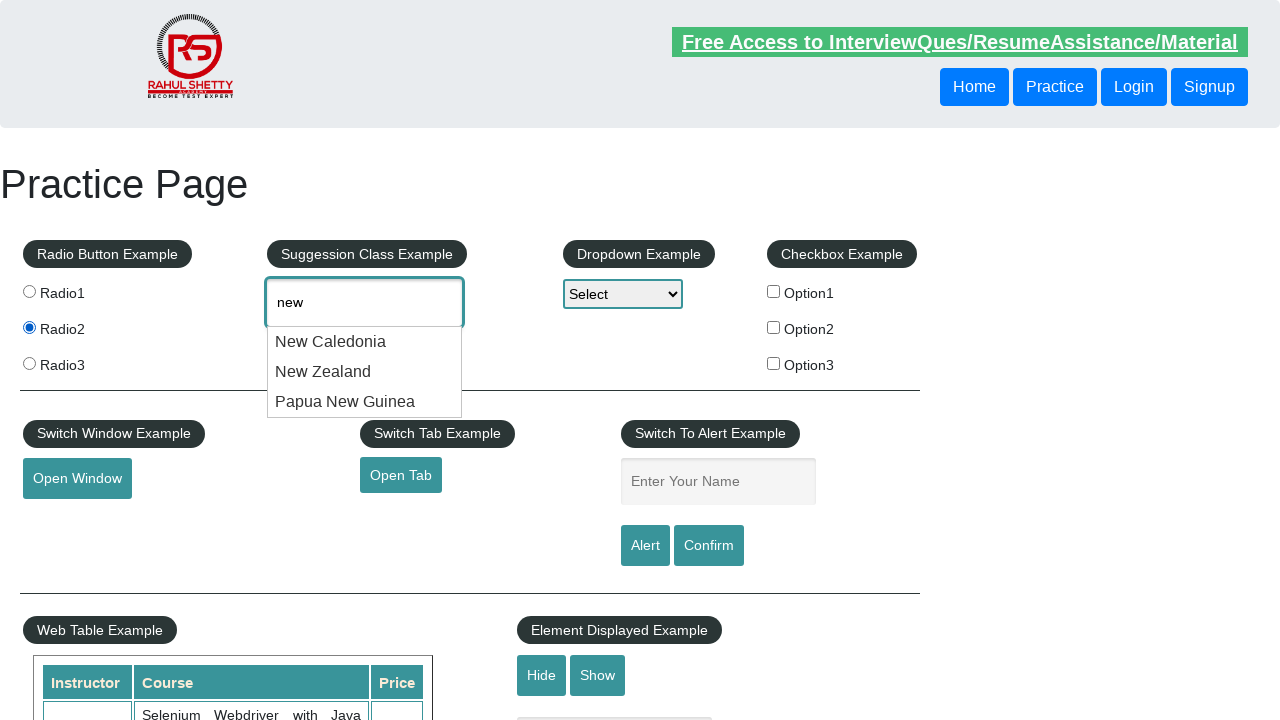

Pressed ArrowDown again to navigate autocomplete dropdown on #autocomplete
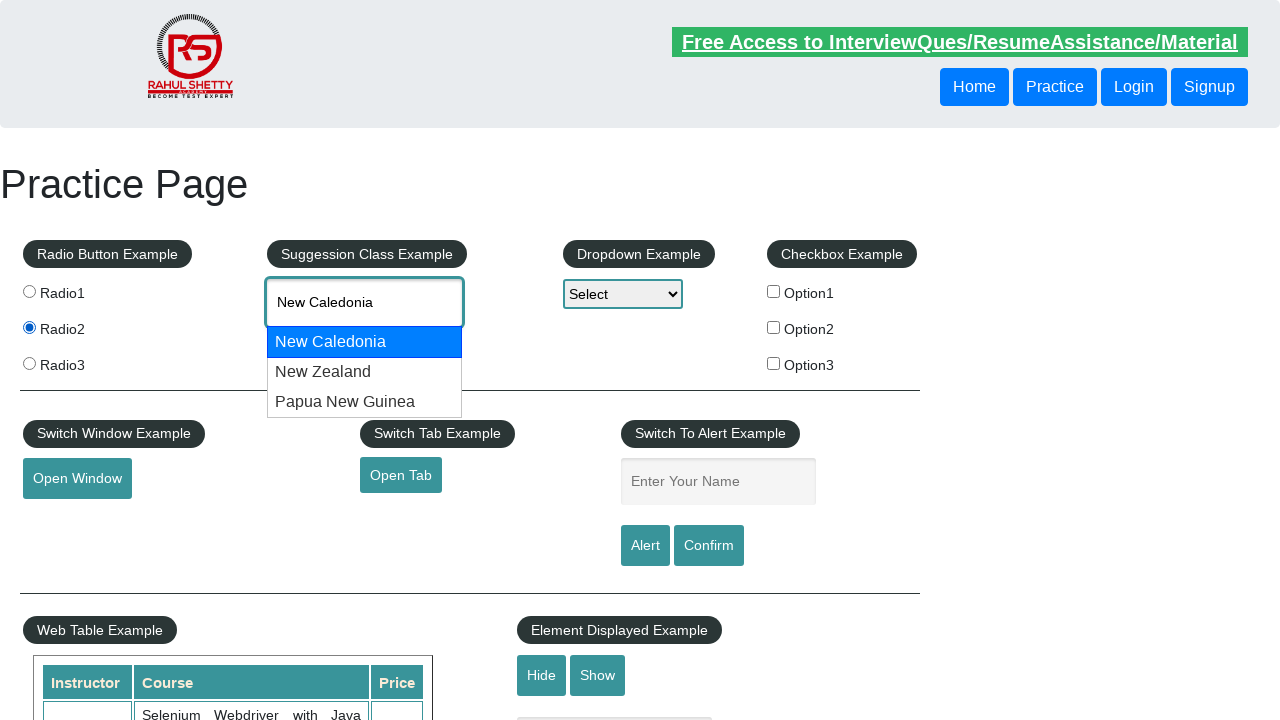

Pressed ArrowDown again to navigate autocomplete dropdown on #autocomplete
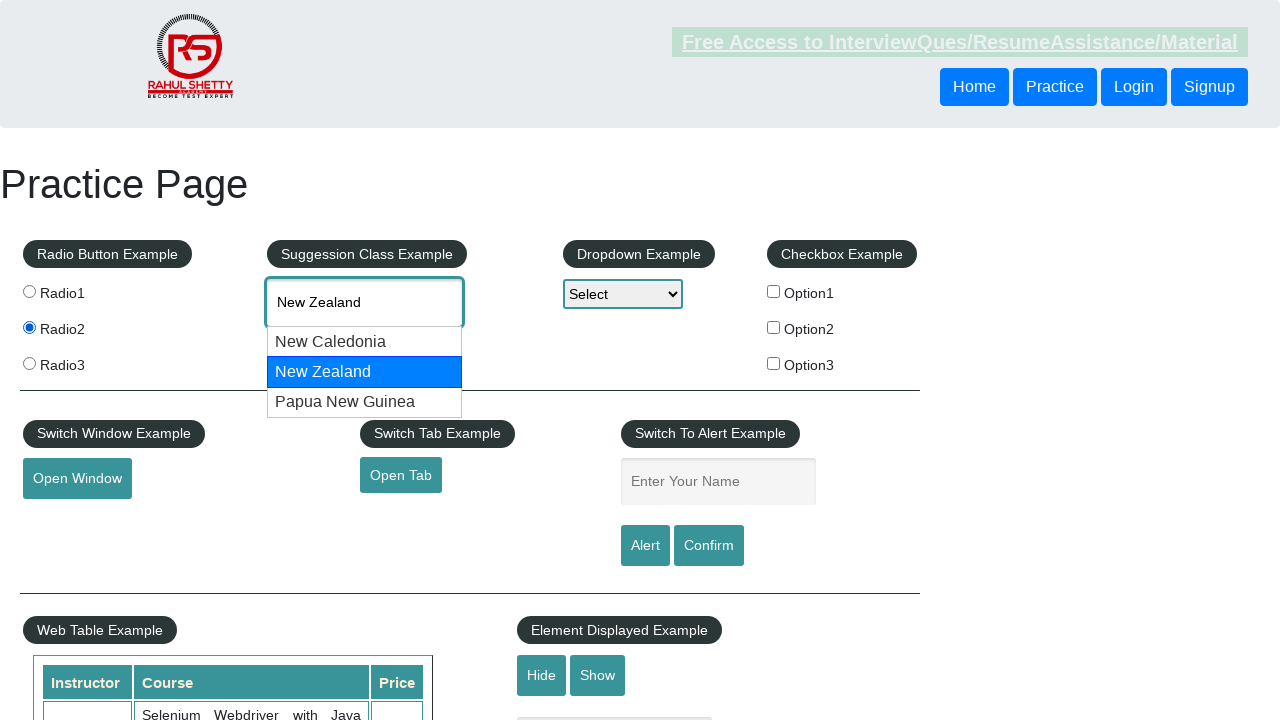

Pressed Enter to select autocomplete option on #autocomplete
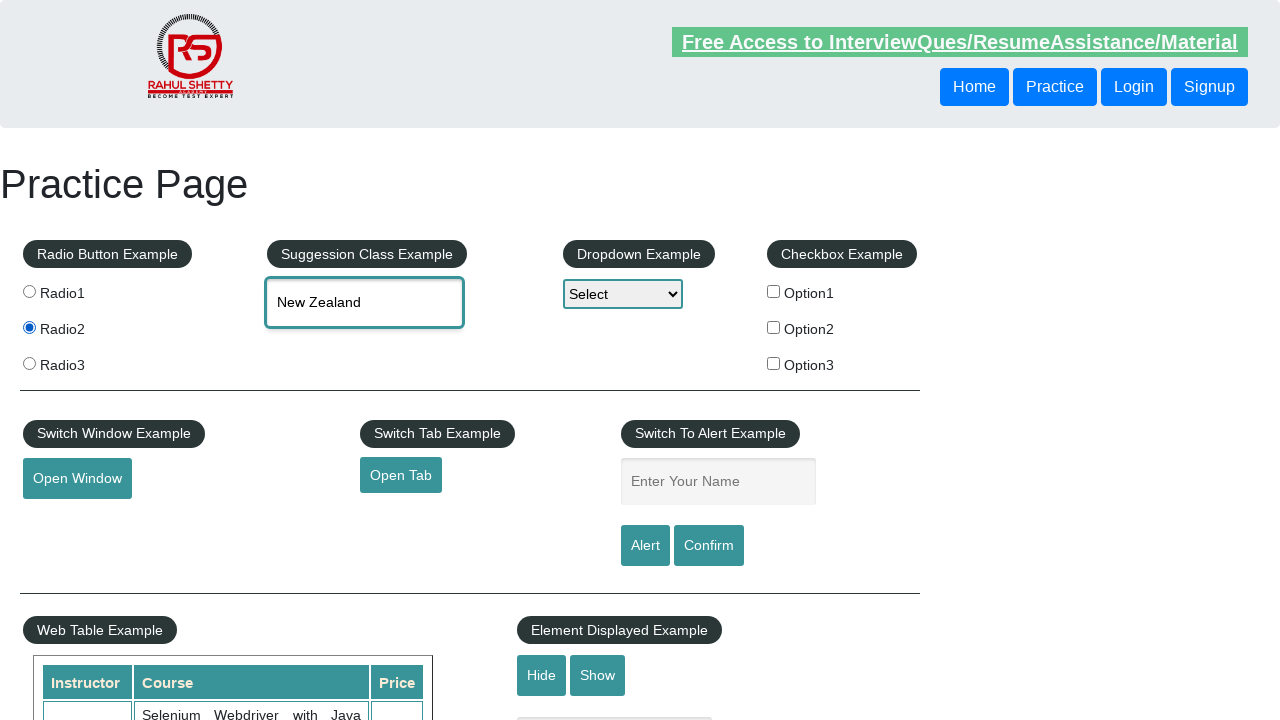

Selected 'option2' from dropdown menu on #dropdown-class-example
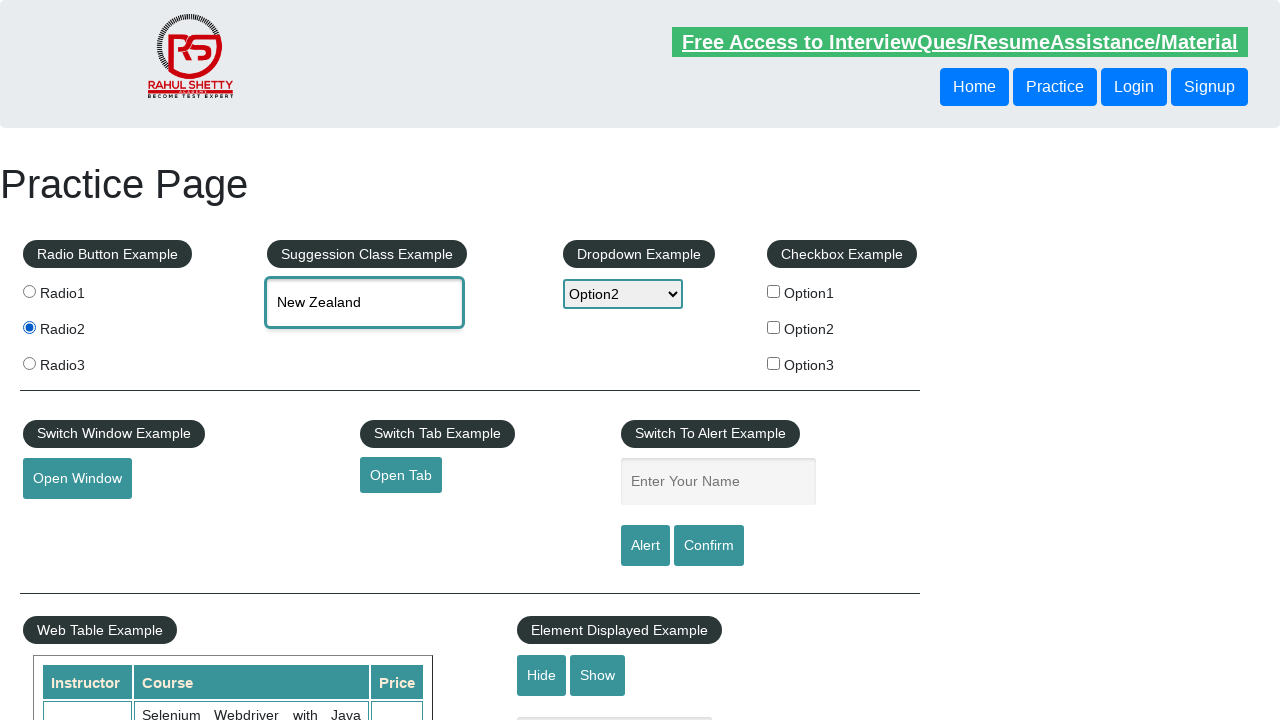

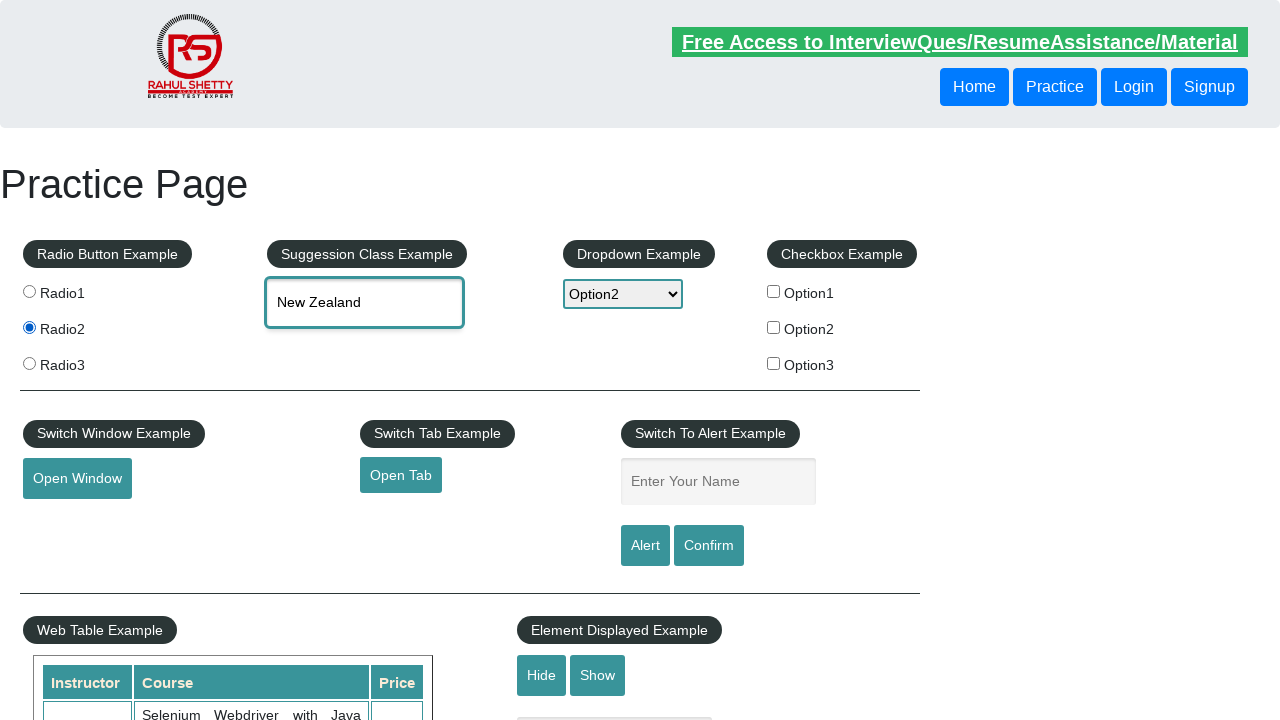